Tests A/B test opt-out by first loading the homepage, adding an opt-out cookie, then navigating to the A/B test page and confirming the opt-out is in effect.

Starting URL: http://the-internet.herokuapp.com

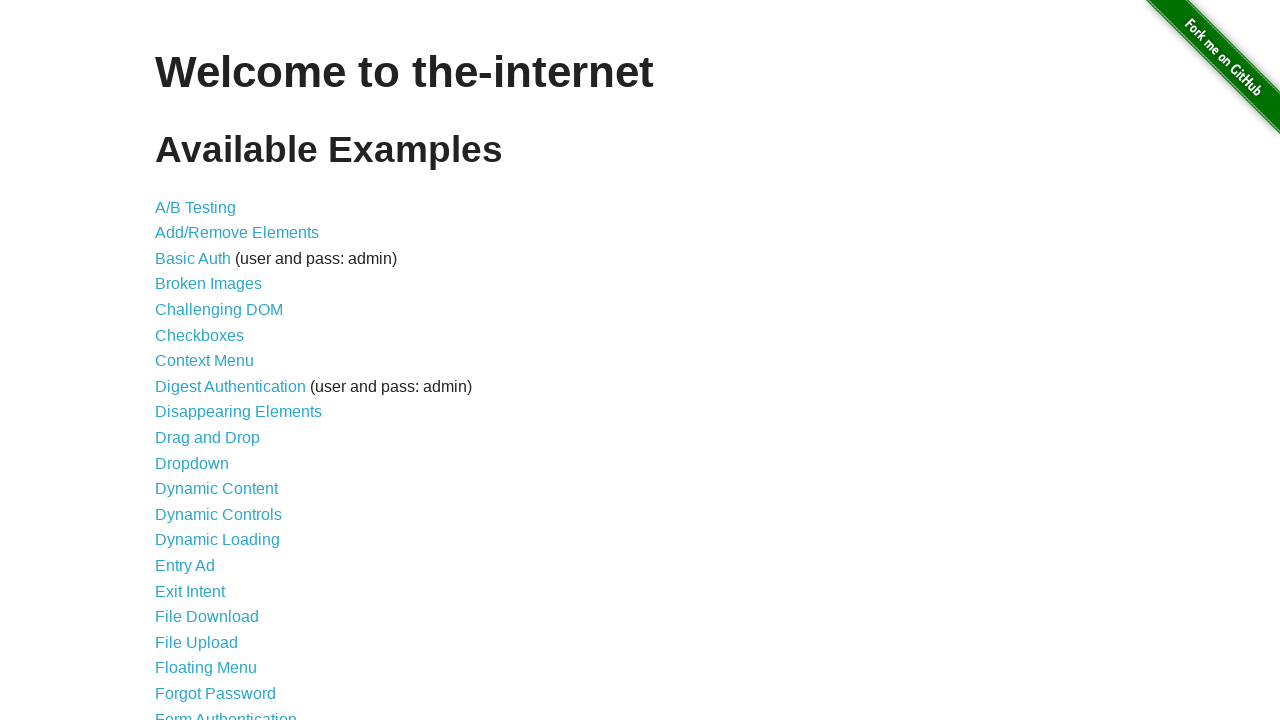

Added optimizelyOptOut cookie with value 'true' to the context
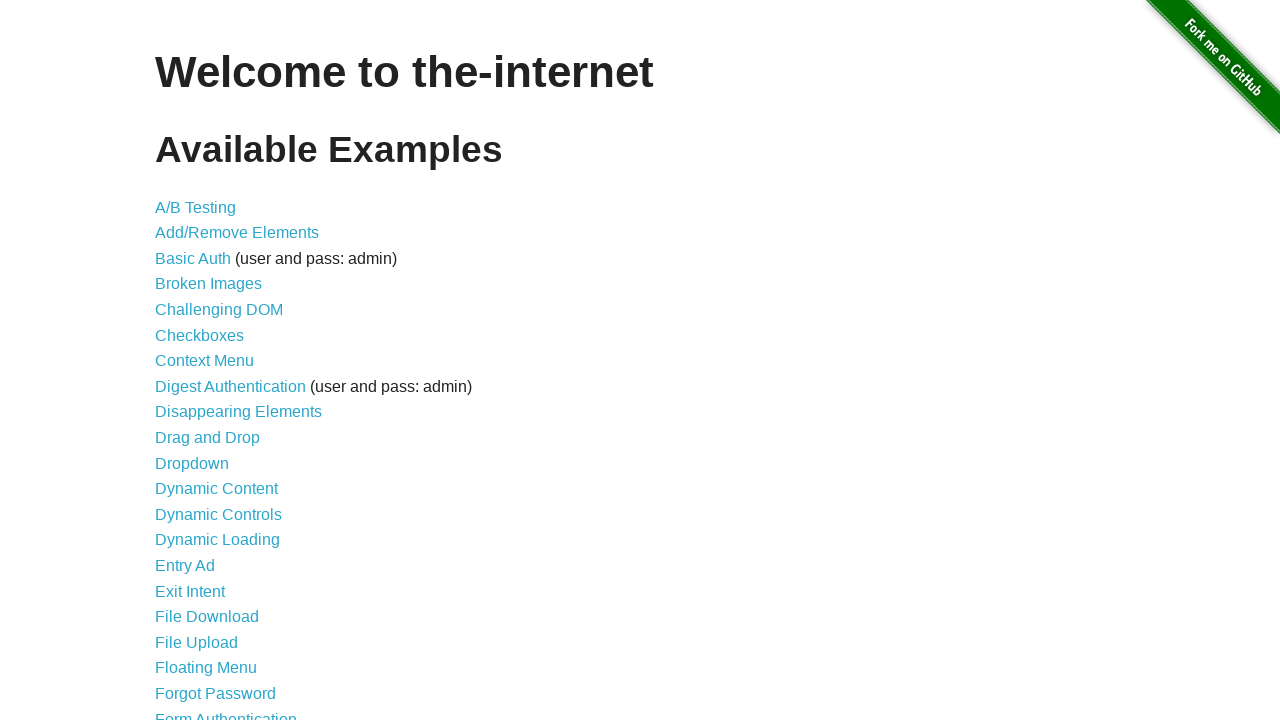

Navigated to A/B test page at http://the-internet.herokuapp.com/abtest
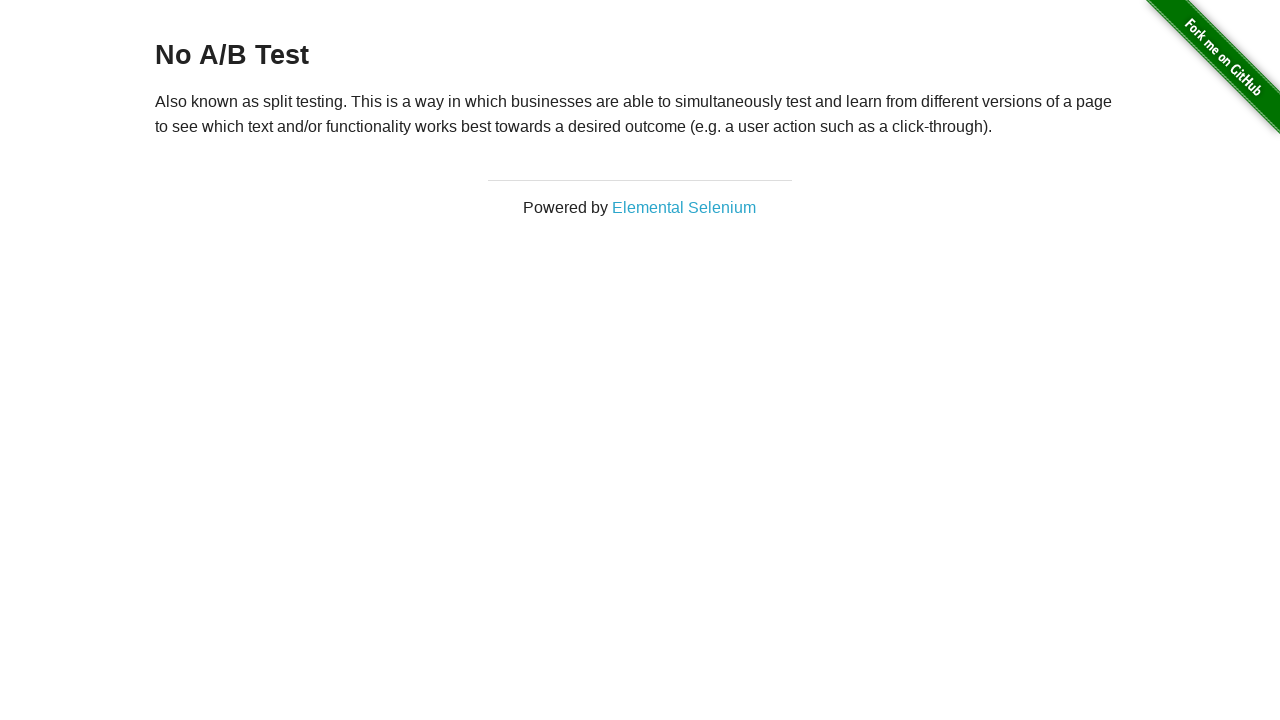

Retrieved heading text from the page
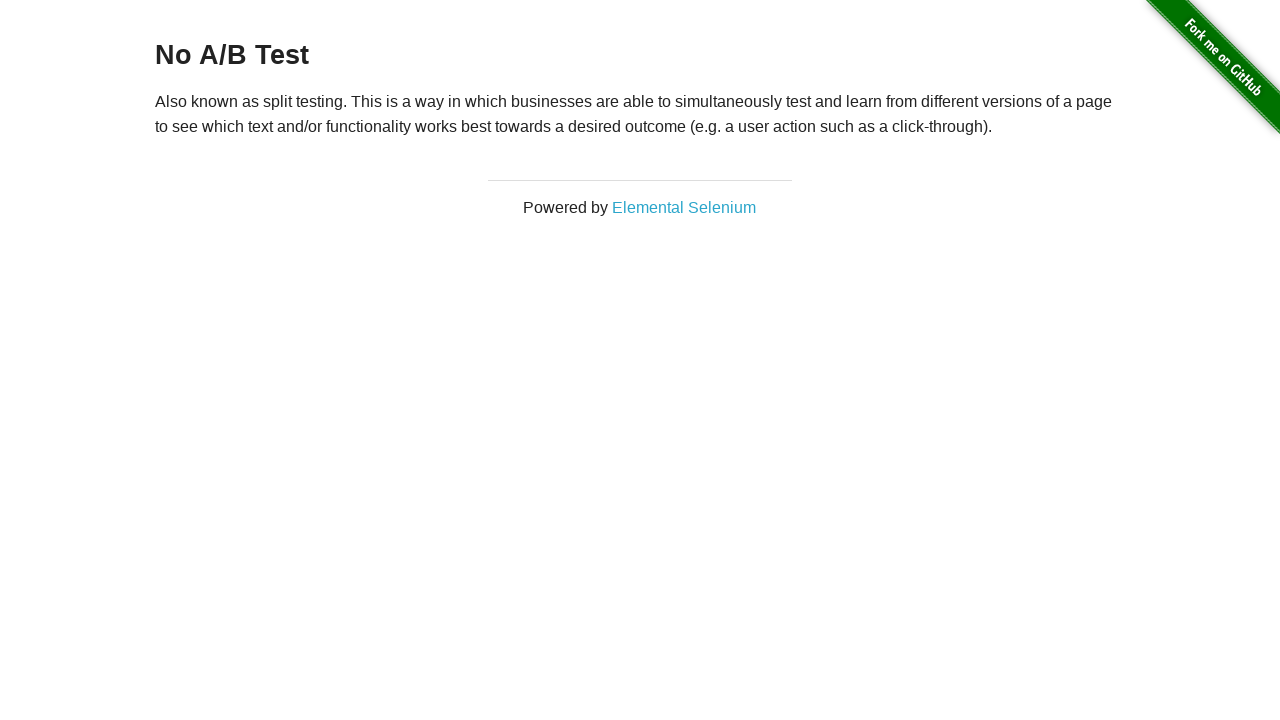

Asserted heading text equals 'No A/B Test', confirming A/B test opt-out is in effect
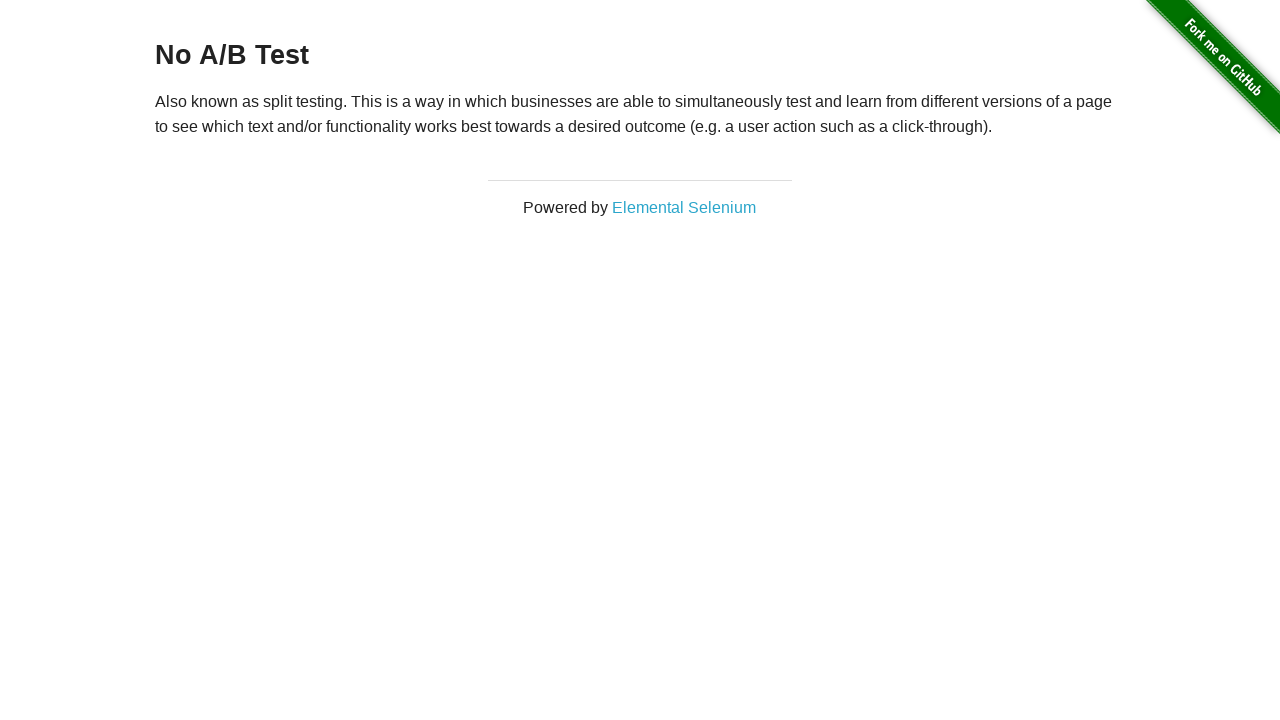

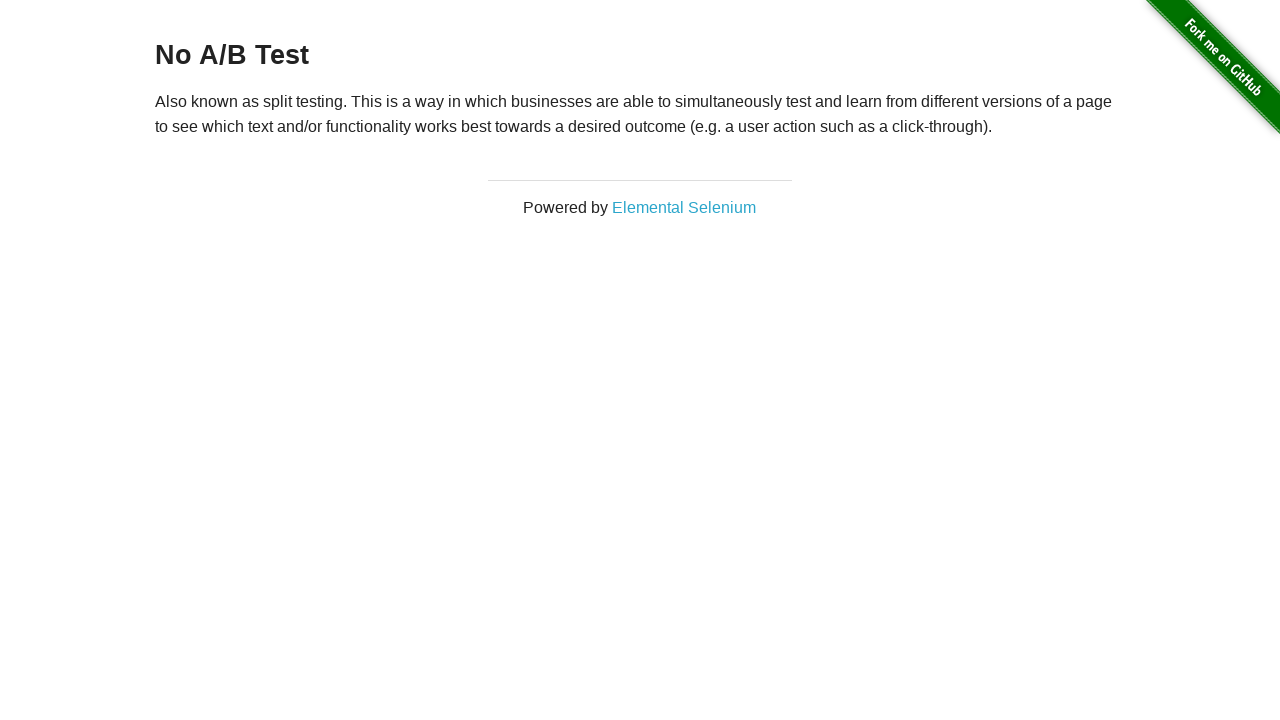